Tests that clicking clear completed removes completed items

Starting URL: https://demo.playwright.dev/todomvc

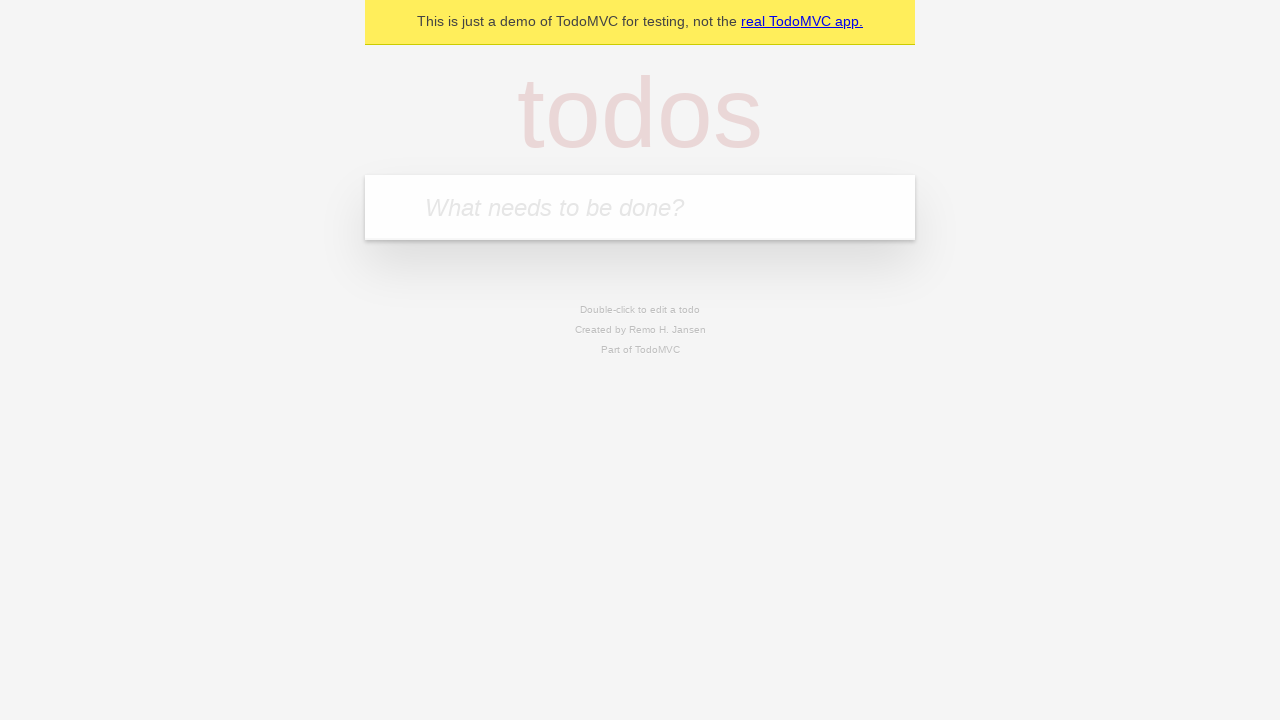

Filled new todo input with 'buy some cheese' on .new-todo
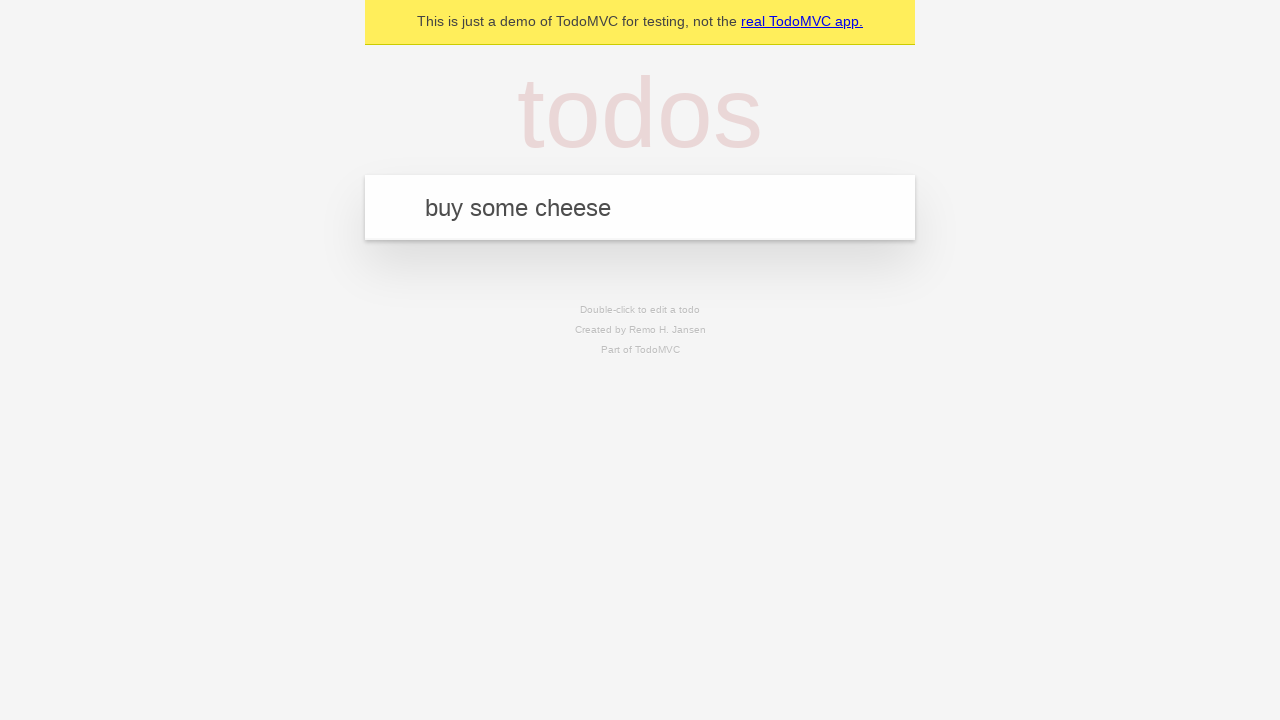

Pressed Enter to create first todo item on .new-todo
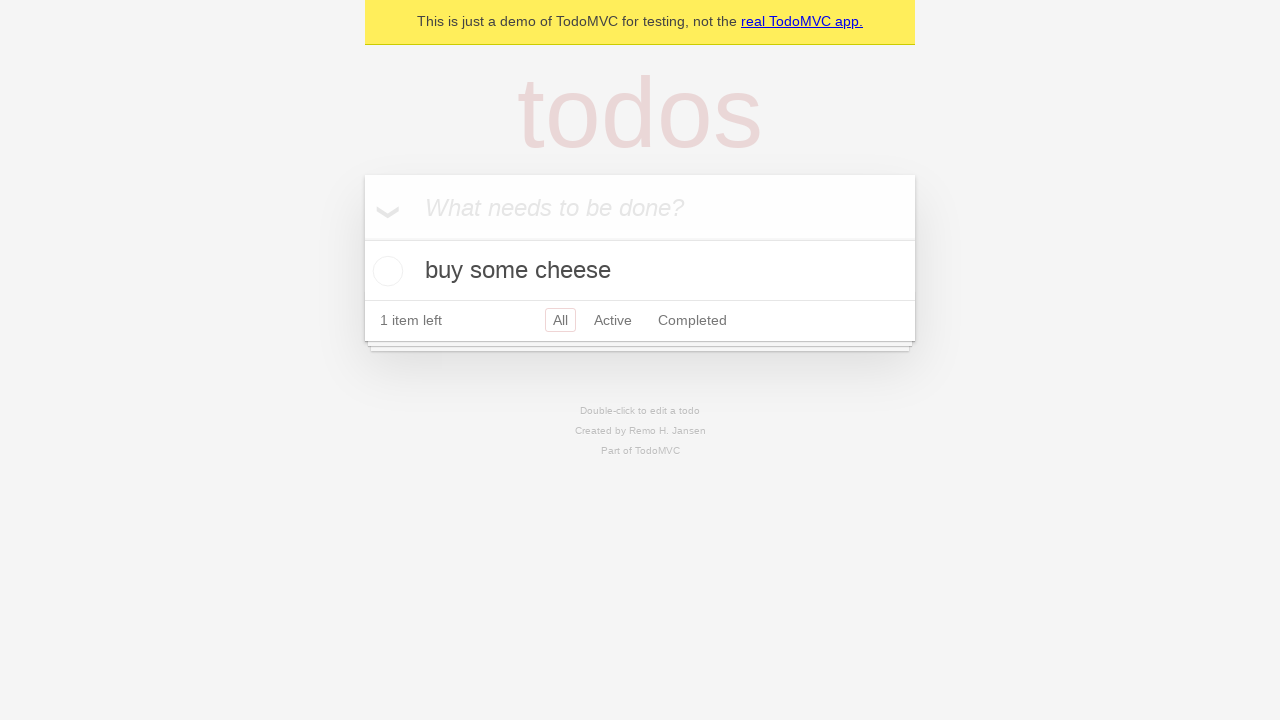

Filled new todo input with 'feed the cat' on .new-todo
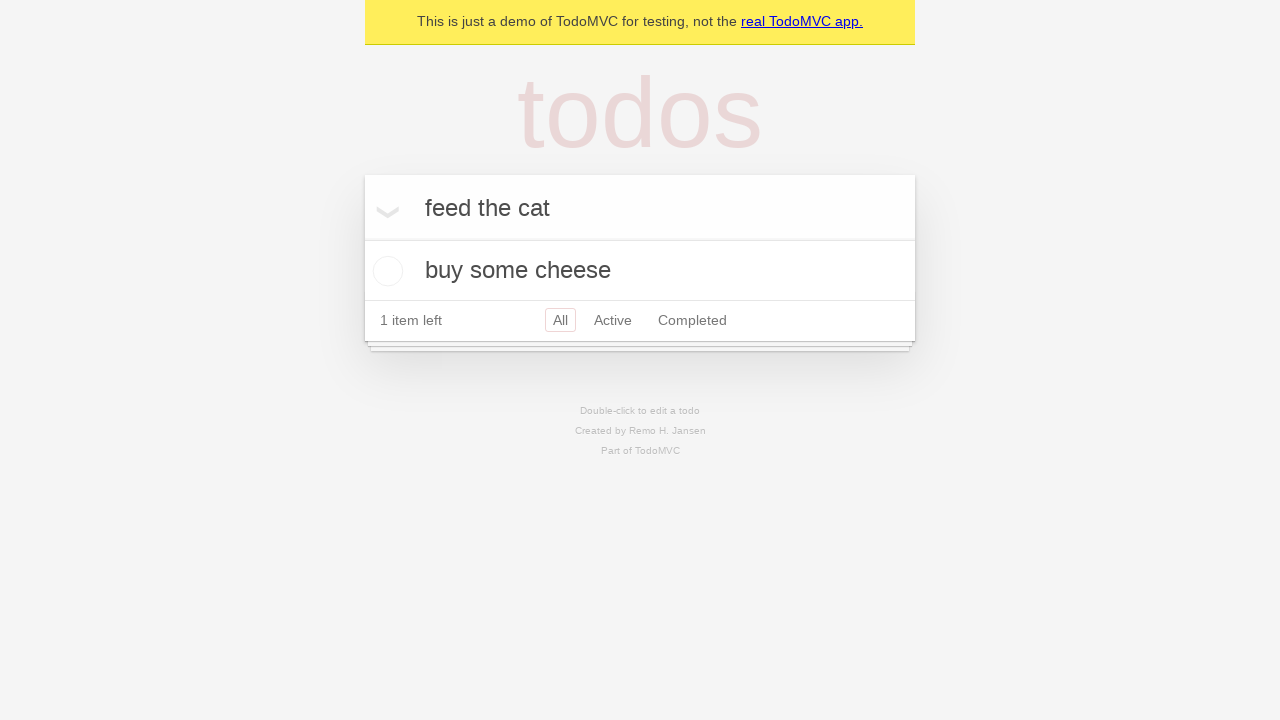

Pressed Enter to create second todo item on .new-todo
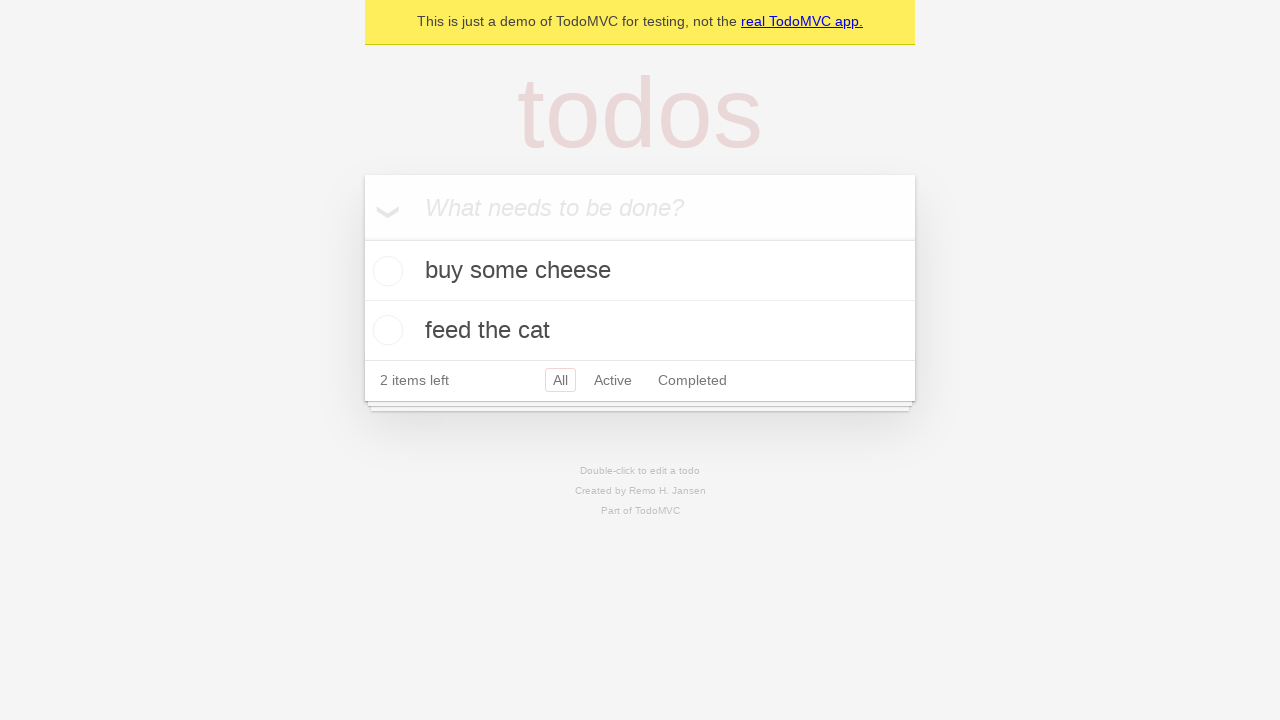

Filled new todo input with 'book a doctors appointment' on .new-todo
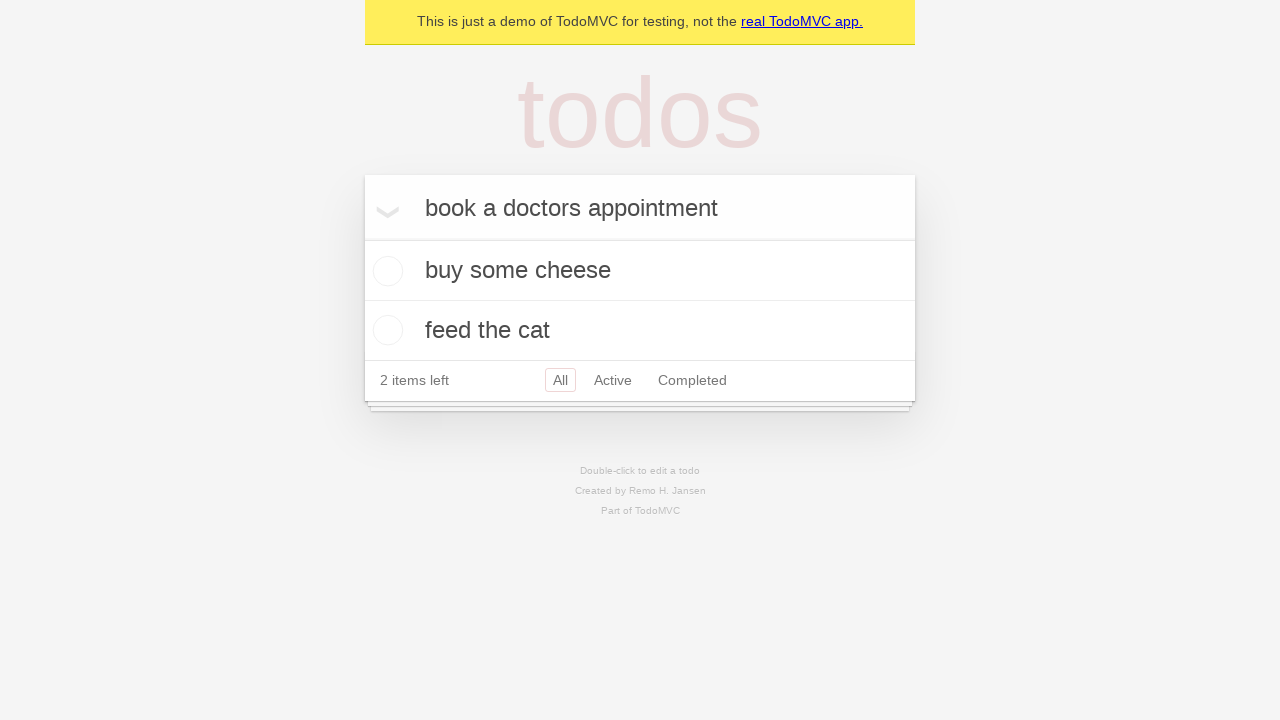

Pressed Enter to create third todo item on .new-todo
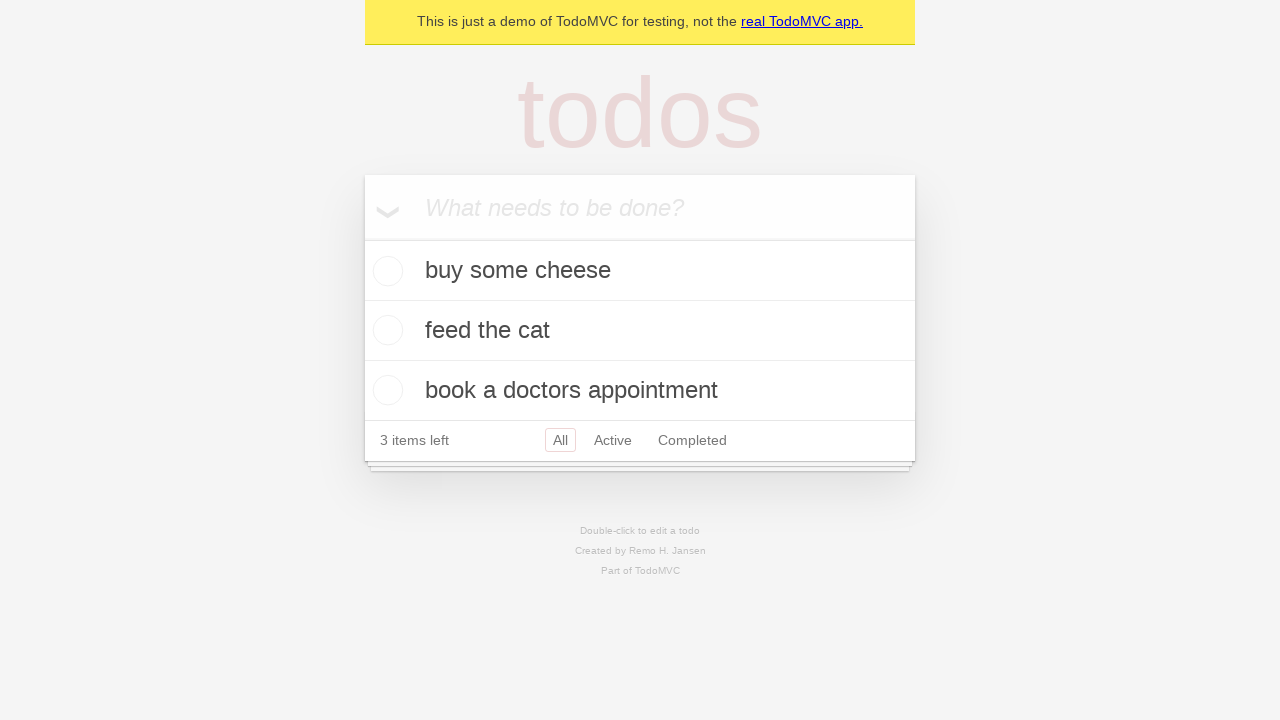

Waited for all 3 todo items to be rendered
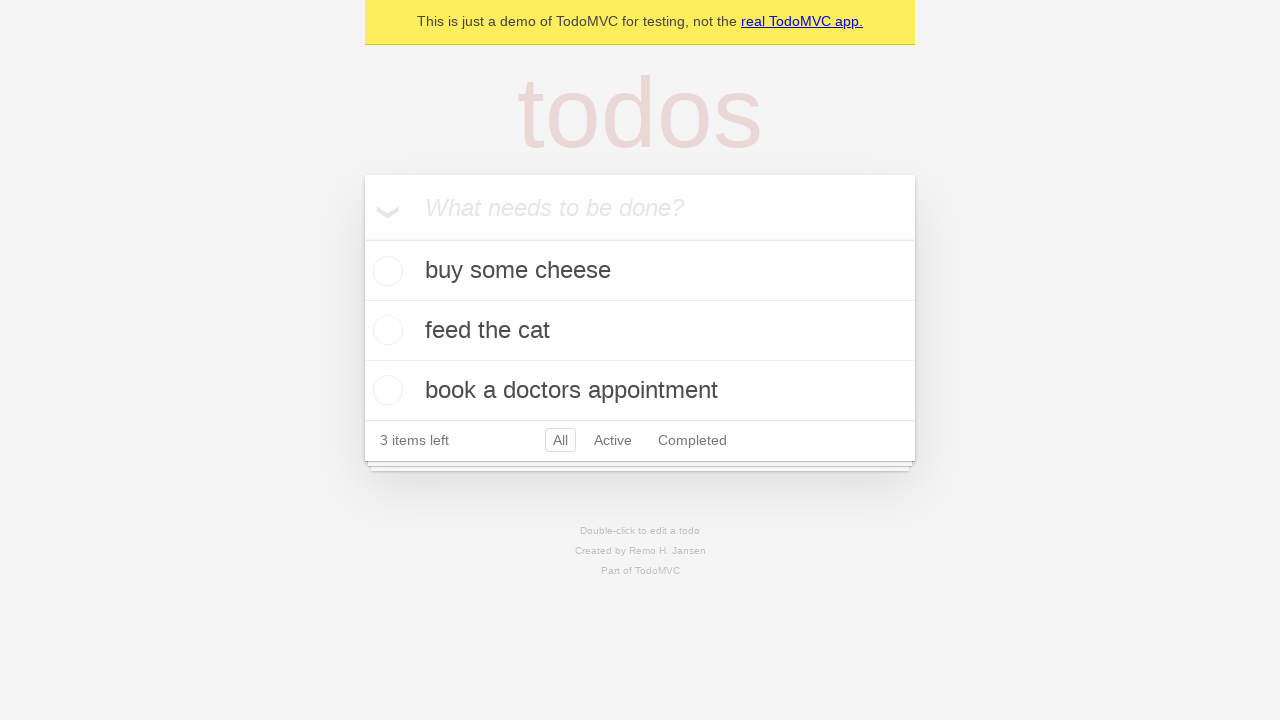

Checked the second todo item as completed at (385, 330) on .todo-list li >> nth=1 >> .toggle
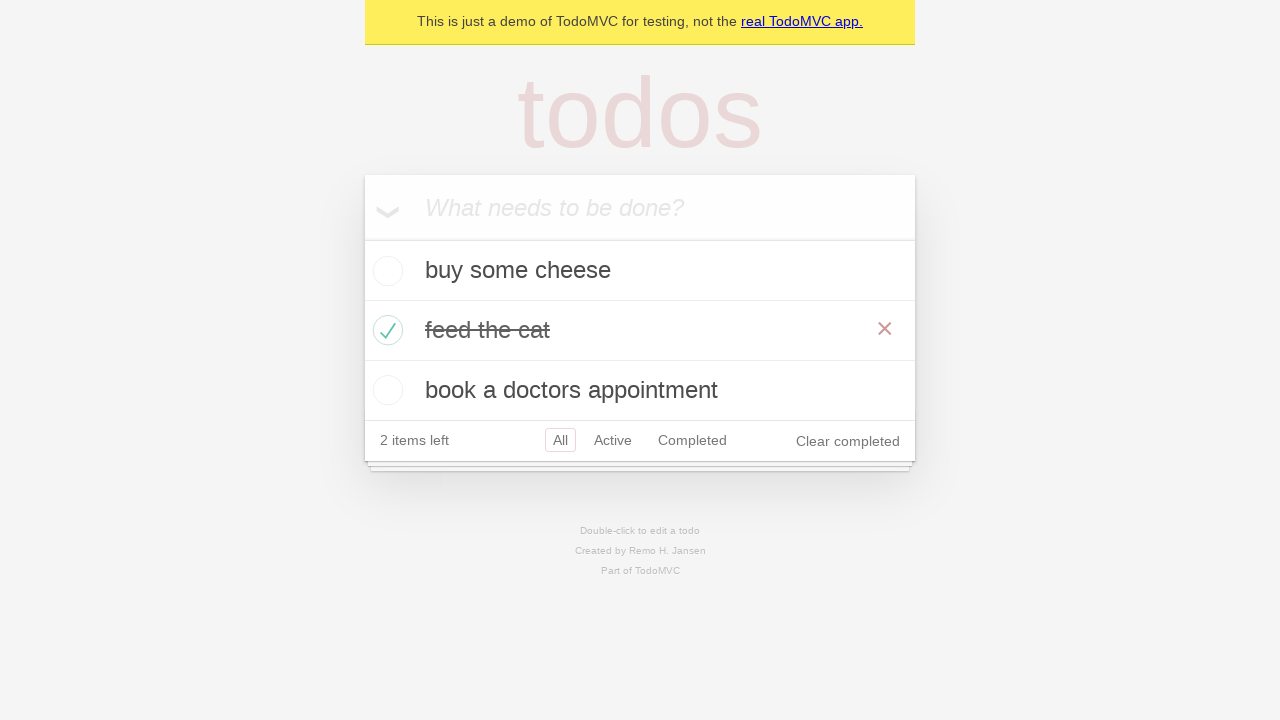

Clicked 'Clear completed' button to remove completed items at (848, 441) on .clear-completed
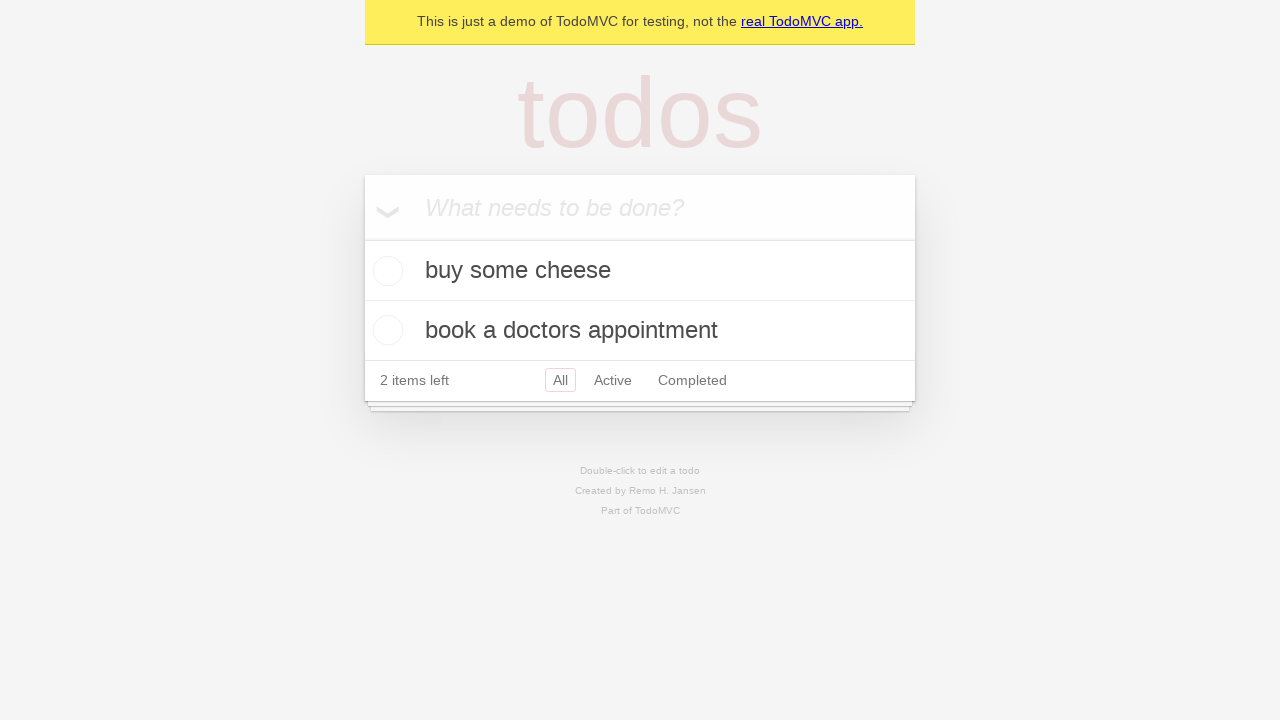

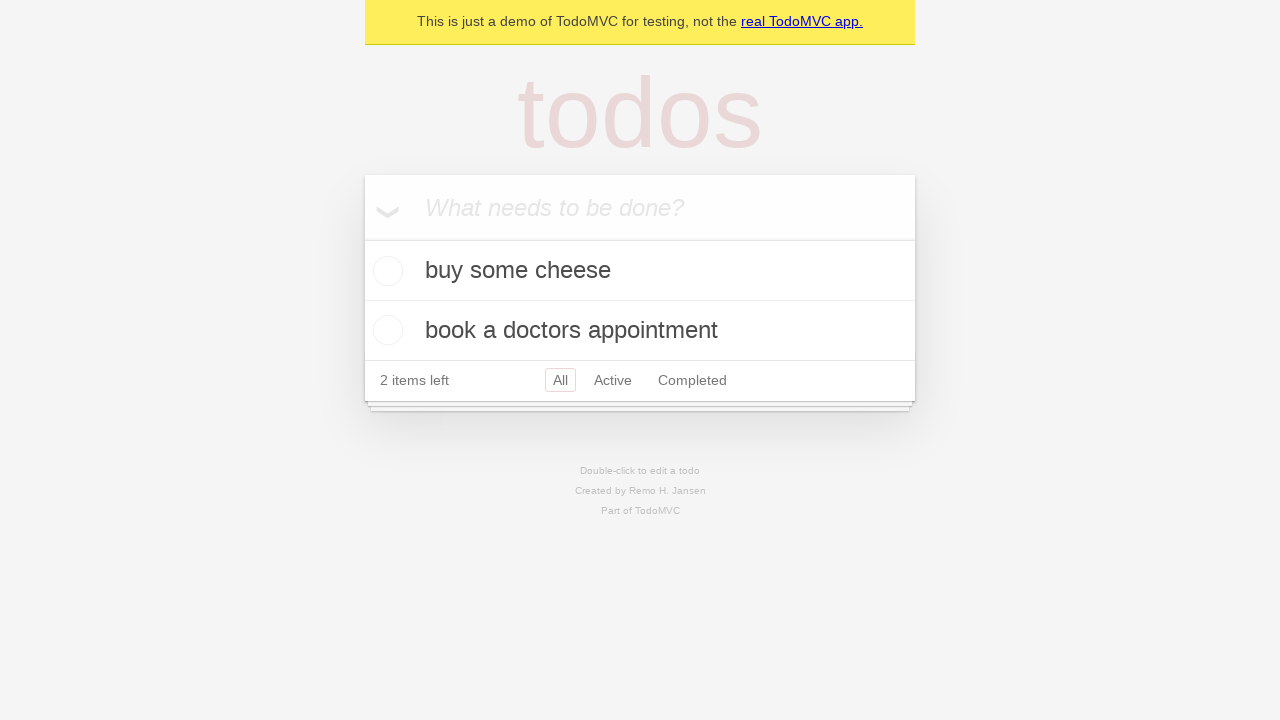